Clicks the SAE explainer link and verifies it opens the transformer-circuits.pub page

Starting URL: https://docs.neuronpedia.org/sparse-autoencoder

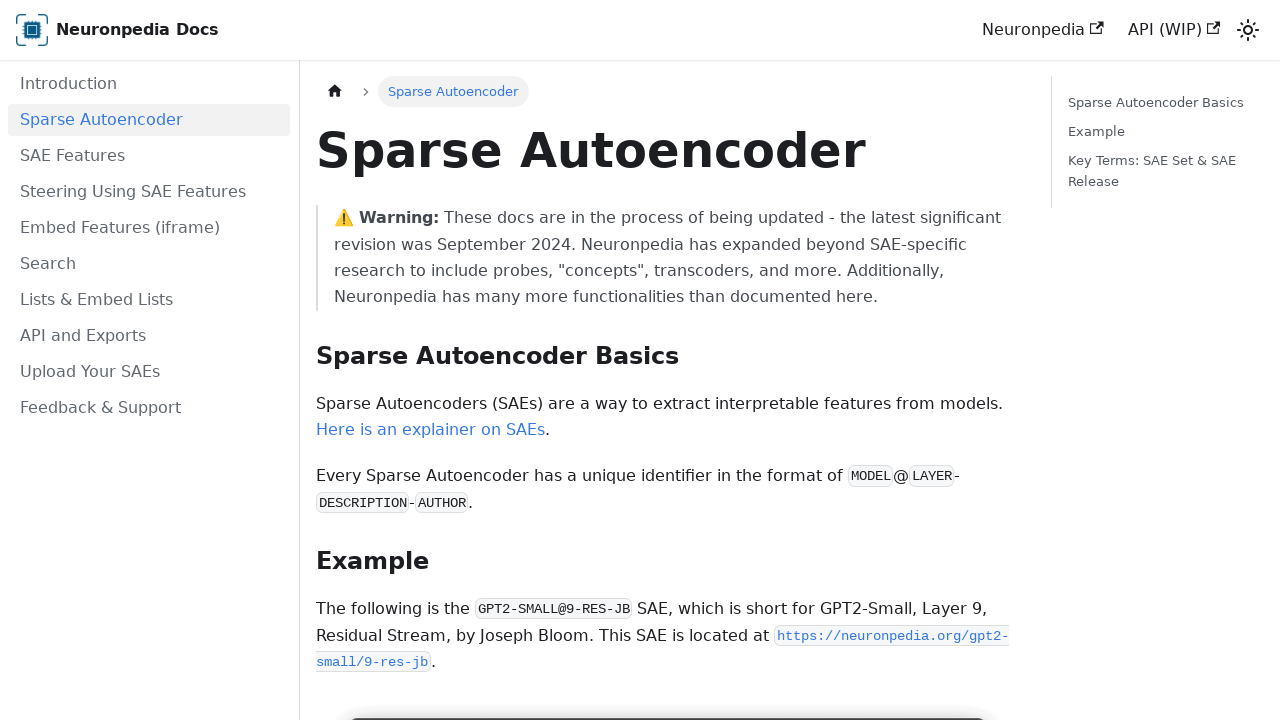

Clicked SAE explainer link at (430, 430) on internal:text="Here is an explainer on SAEs"i
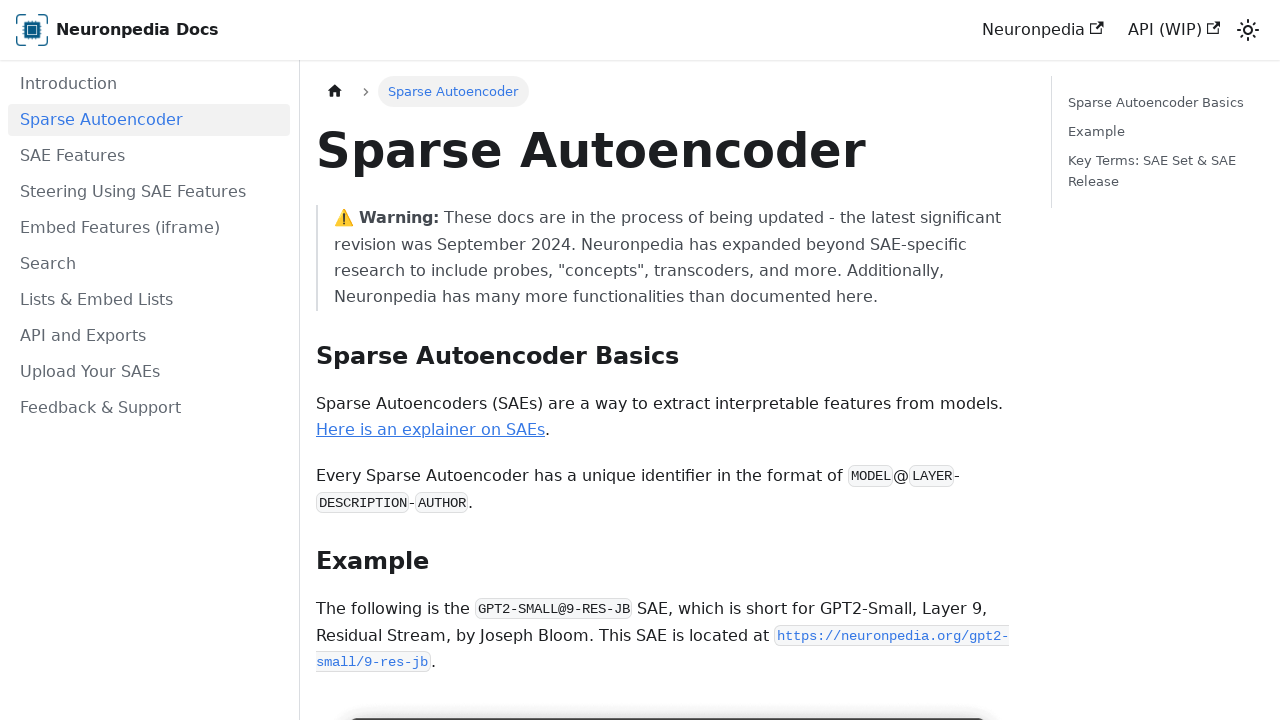

New page opened from SAE explainer link
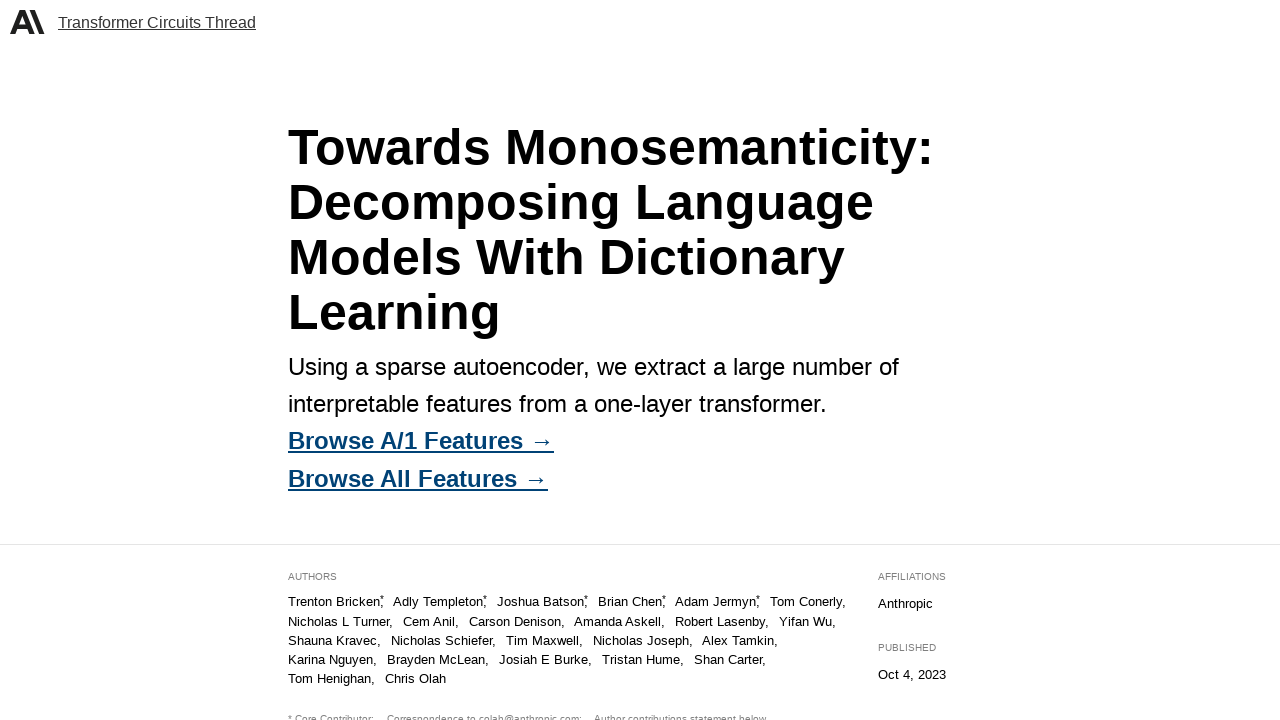

New page finished loading
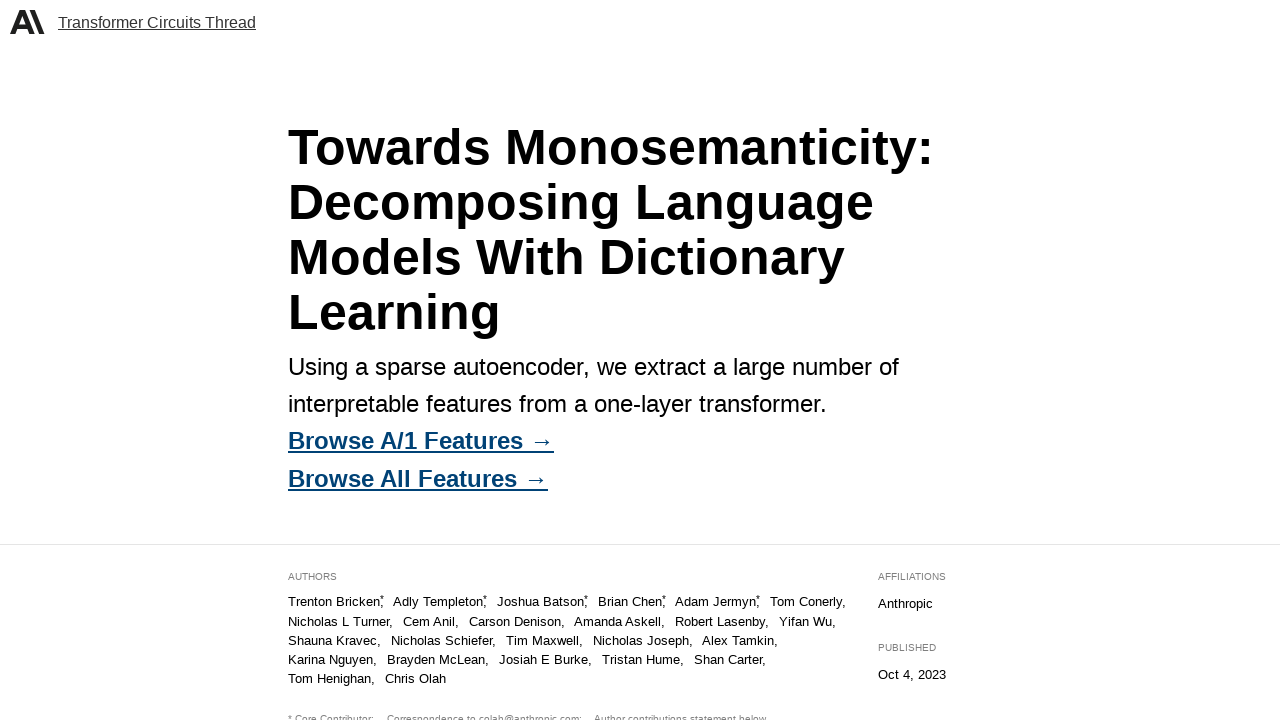

Verified new page URL is https://transformer-circuits.pub/2023/monosemantic-features
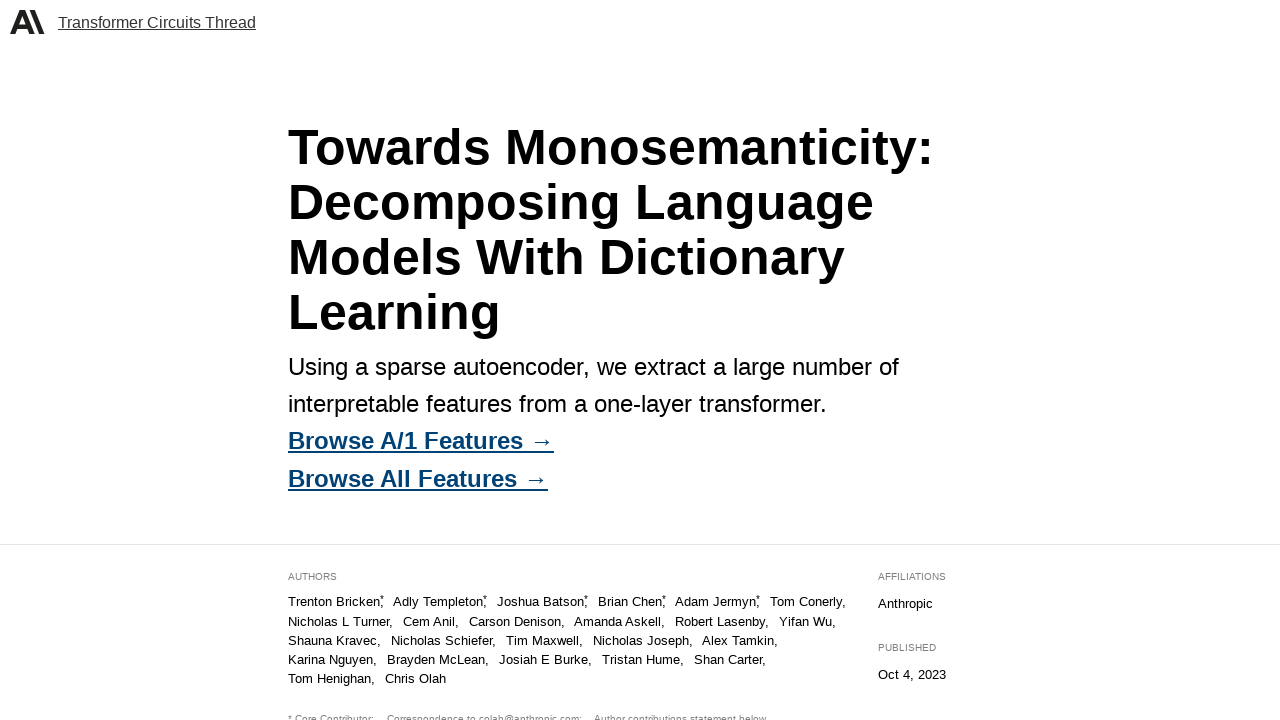

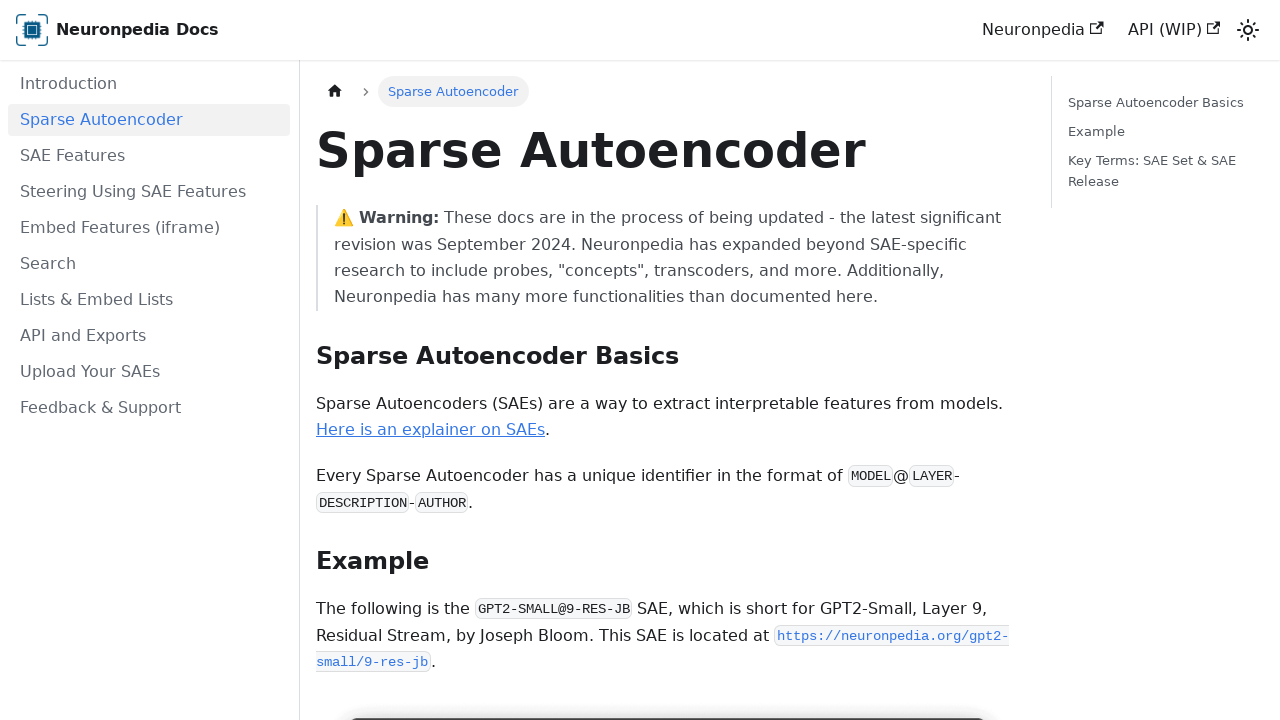